Tests notification message functionality by loading a page that displays random notification messages and verifying the message content

Starting URL: http://the-internet.herokuapp.com/notification_message

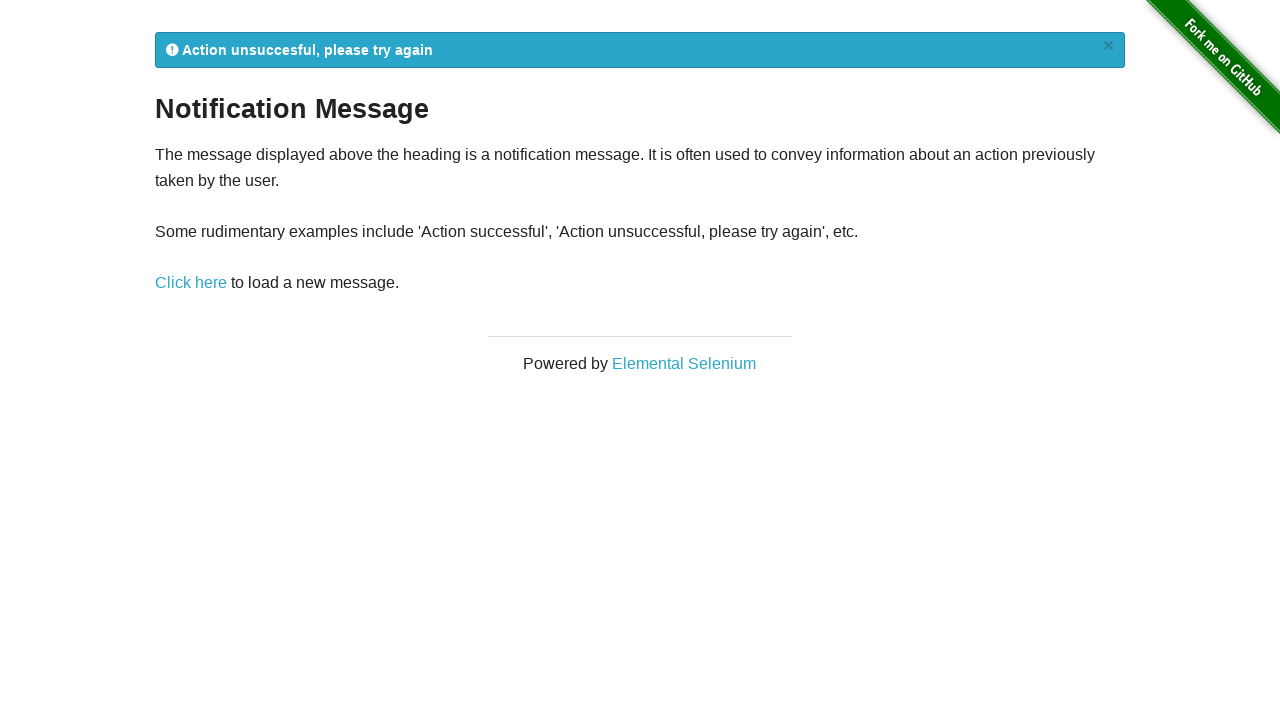

Waited for notification message element to be visible
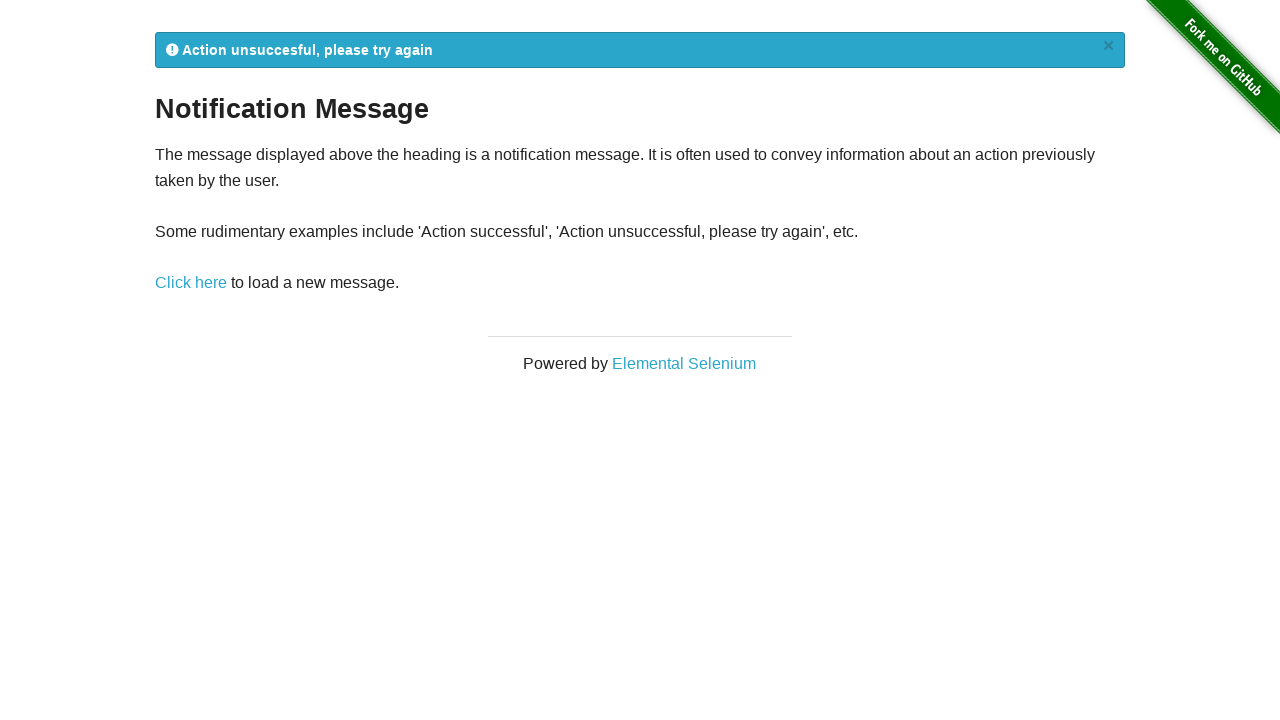

Retrieved notification message text
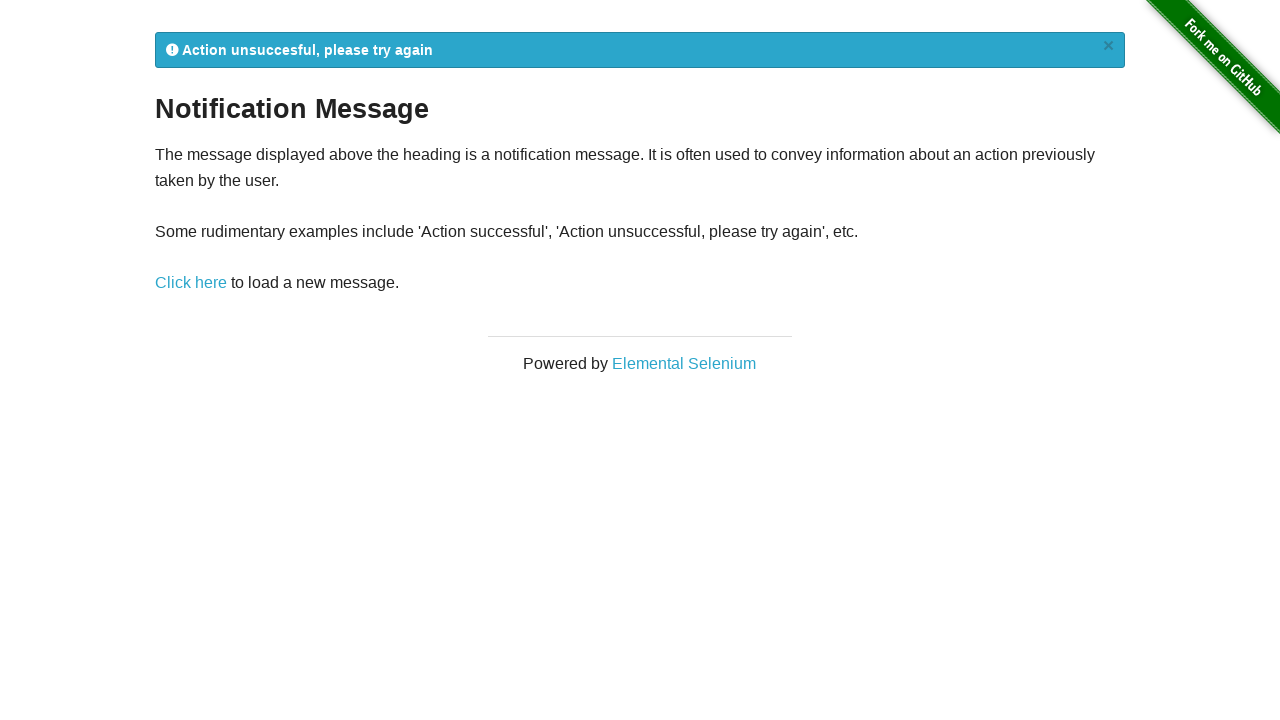

Reloaded notification message page (retry attempt)
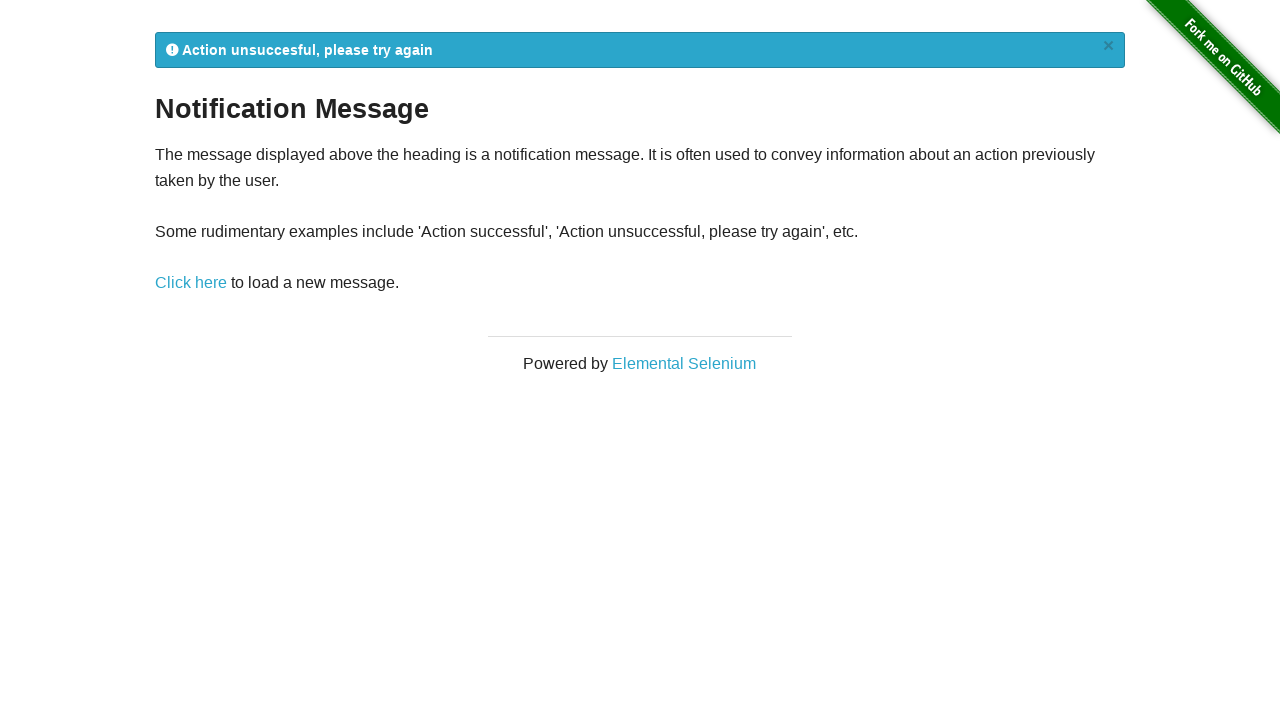

Waited for notification message element to be visible after reload
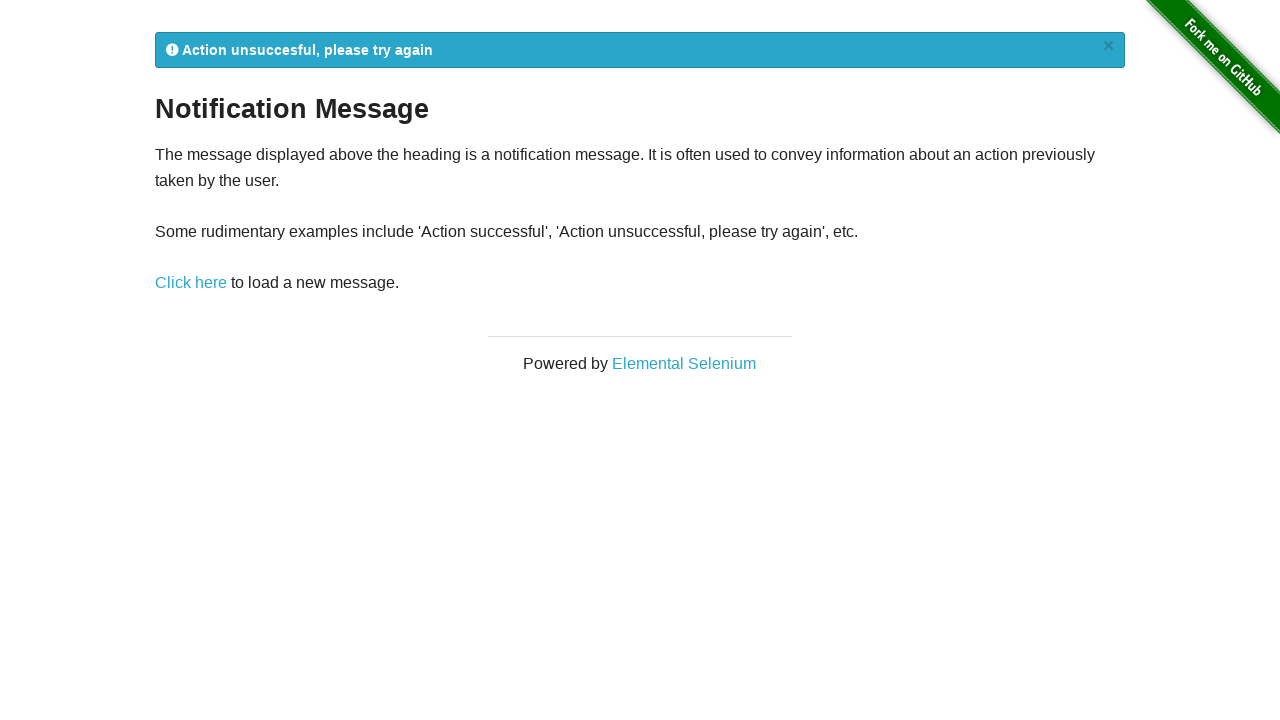

Retrieved updated notification message text
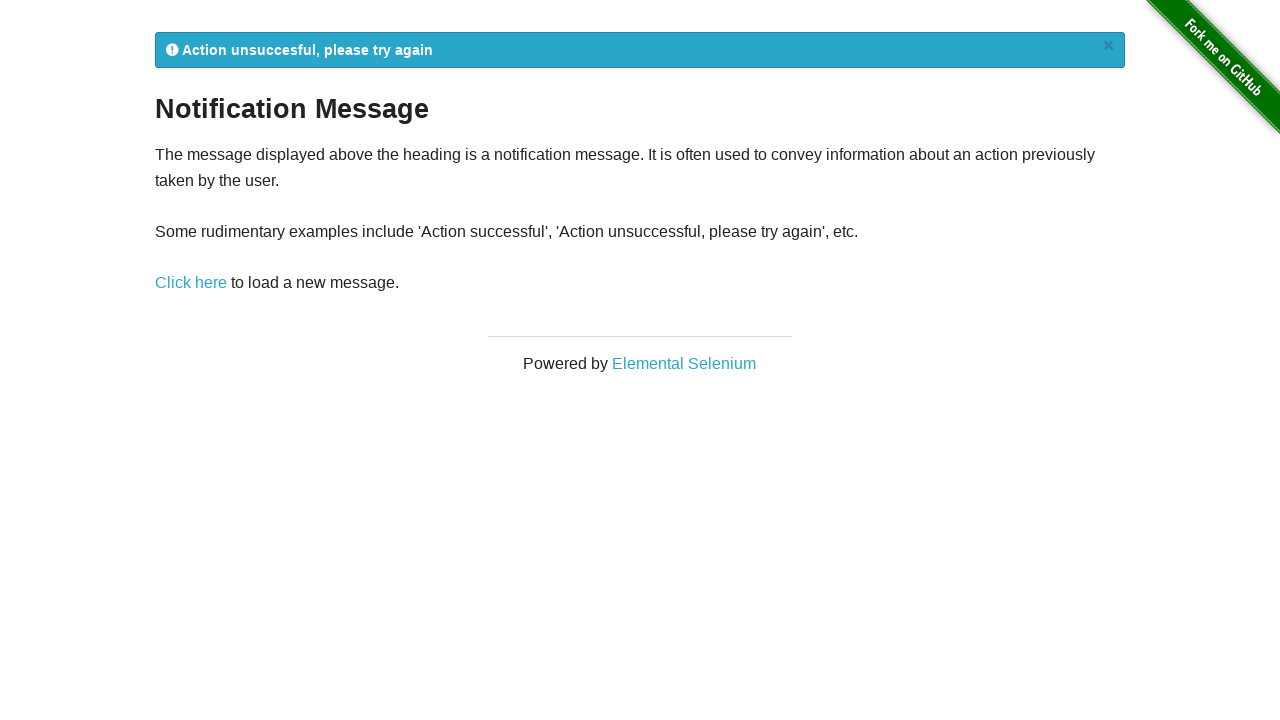

Reloaded notification message page (retry attempt)
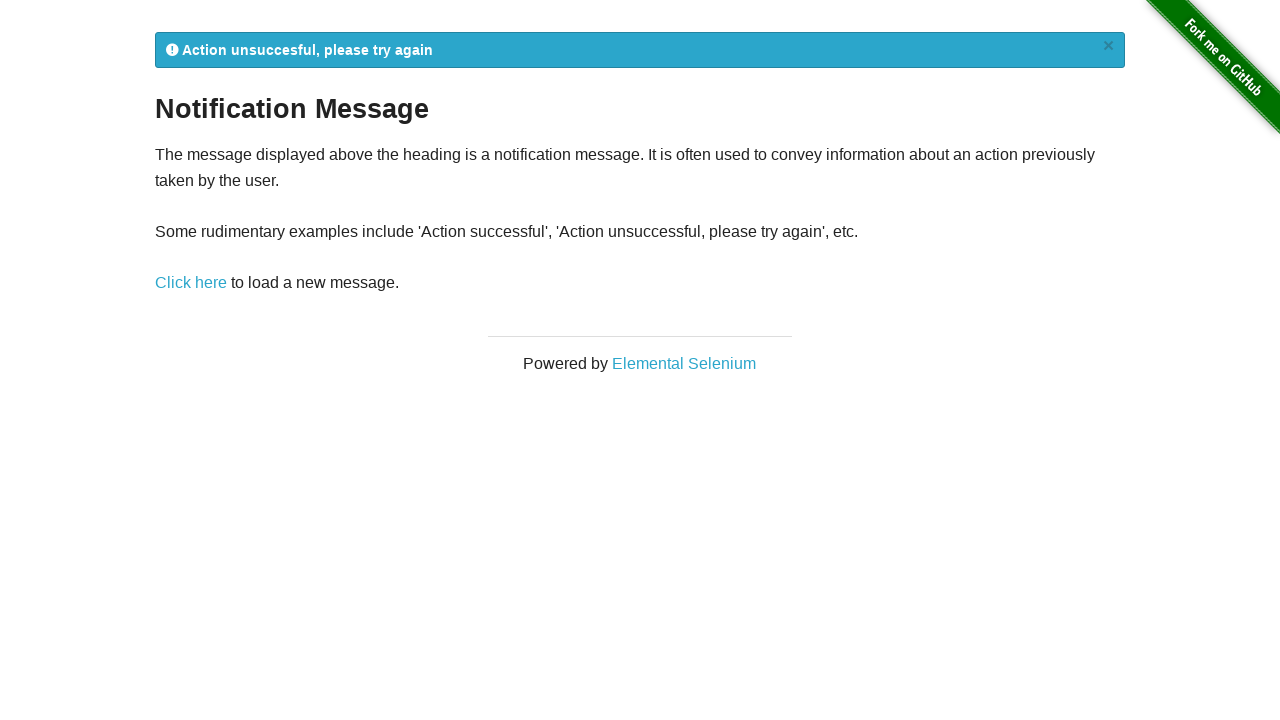

Waited for notification message element to be visible after reload
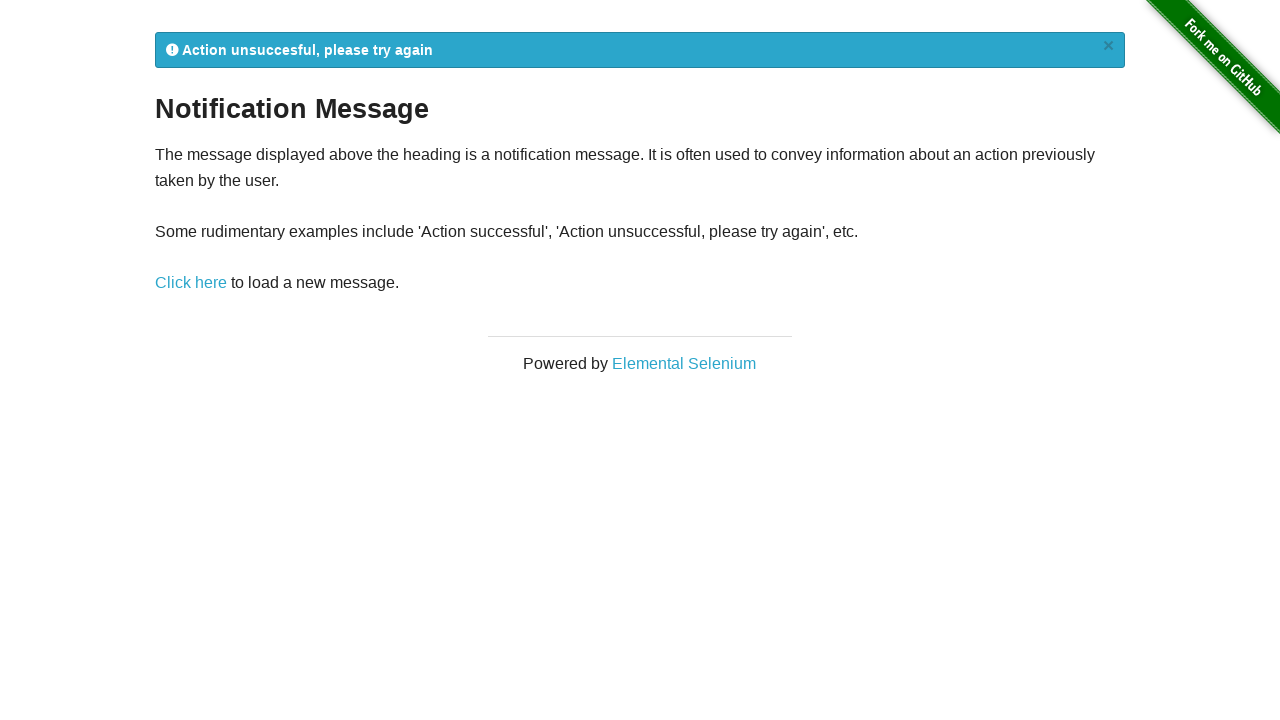

Retrieved updated notification message text
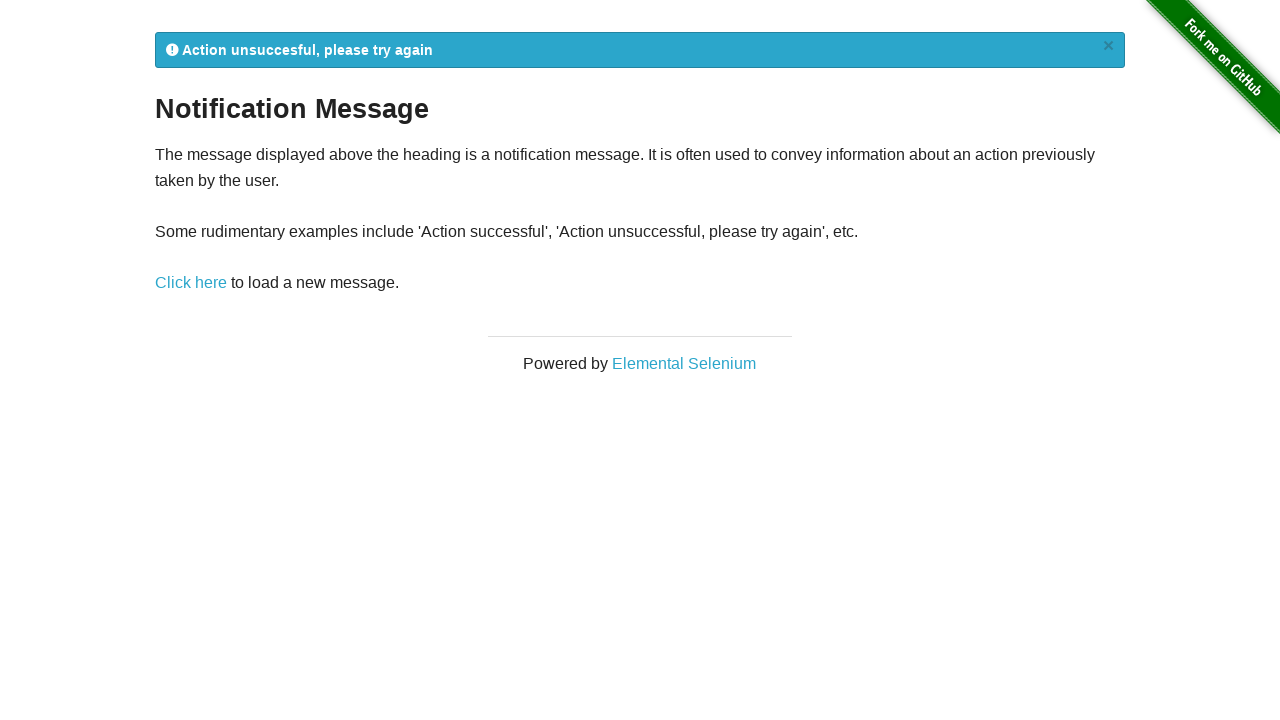

Reloaded notification message page (retry attempt)
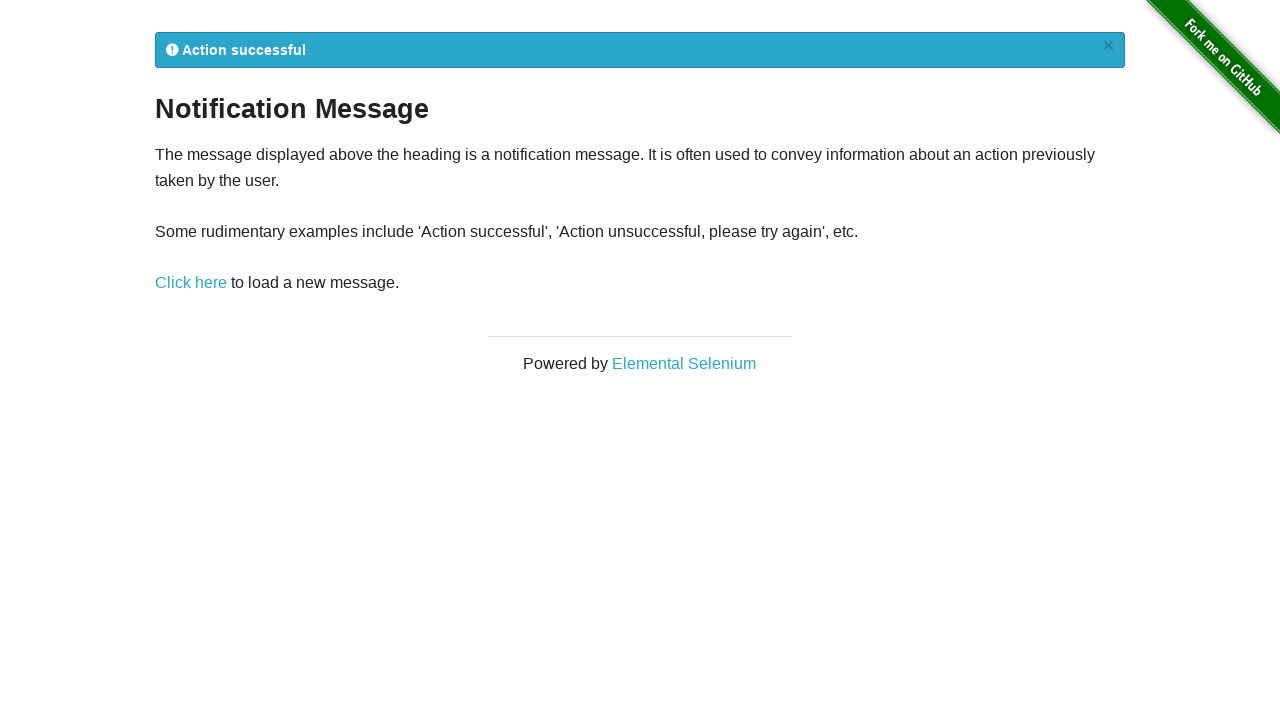

Waited for notification message element to be visible after reload
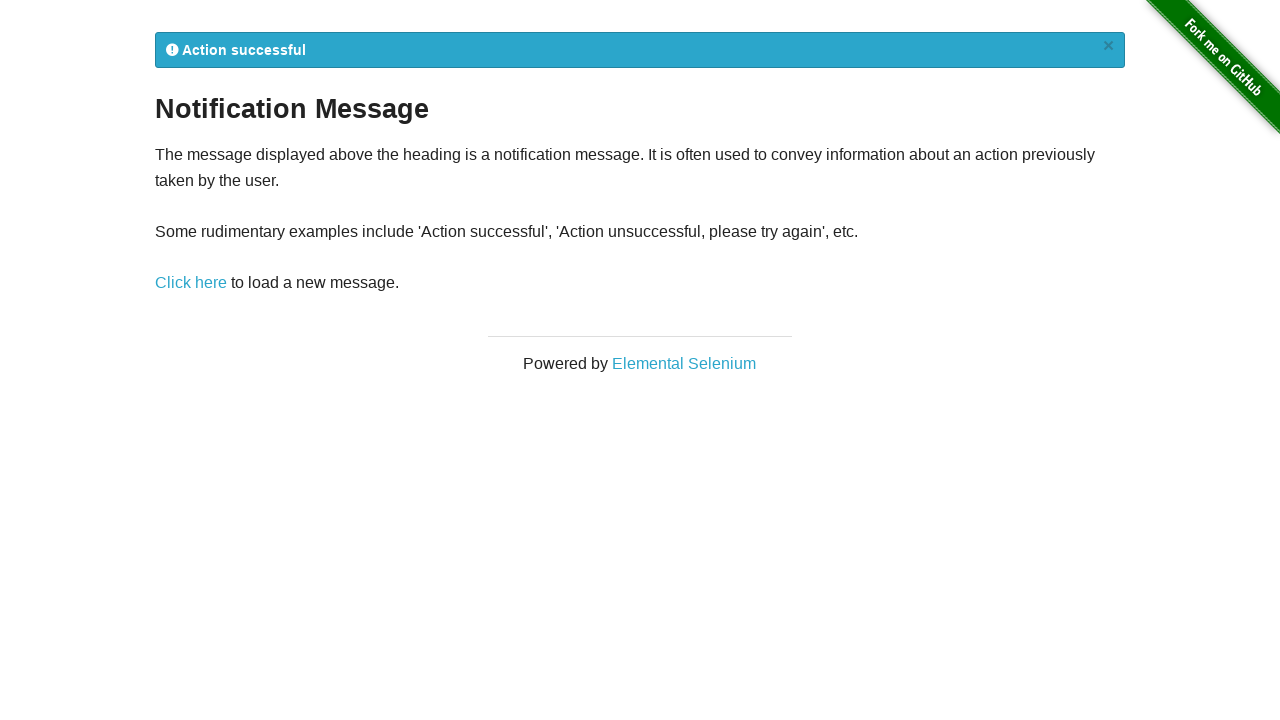

Retrieved updated notification message text
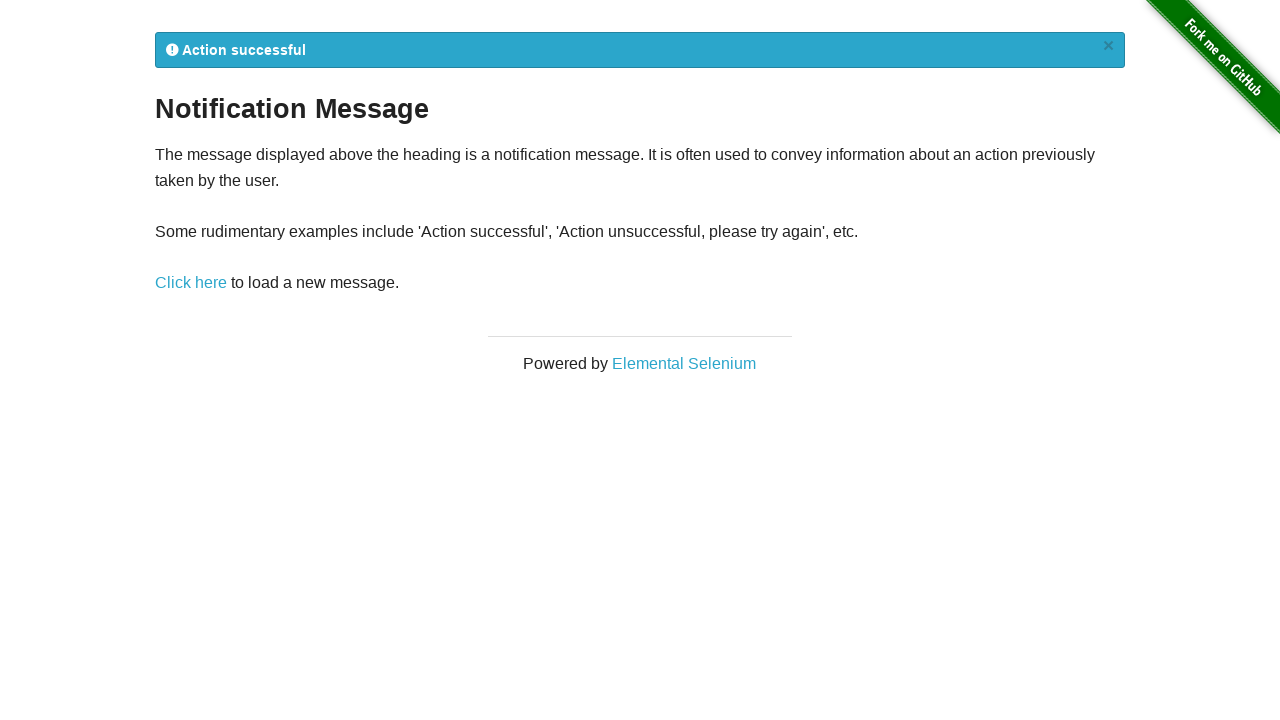

Verified notification message contains 'Action successful'
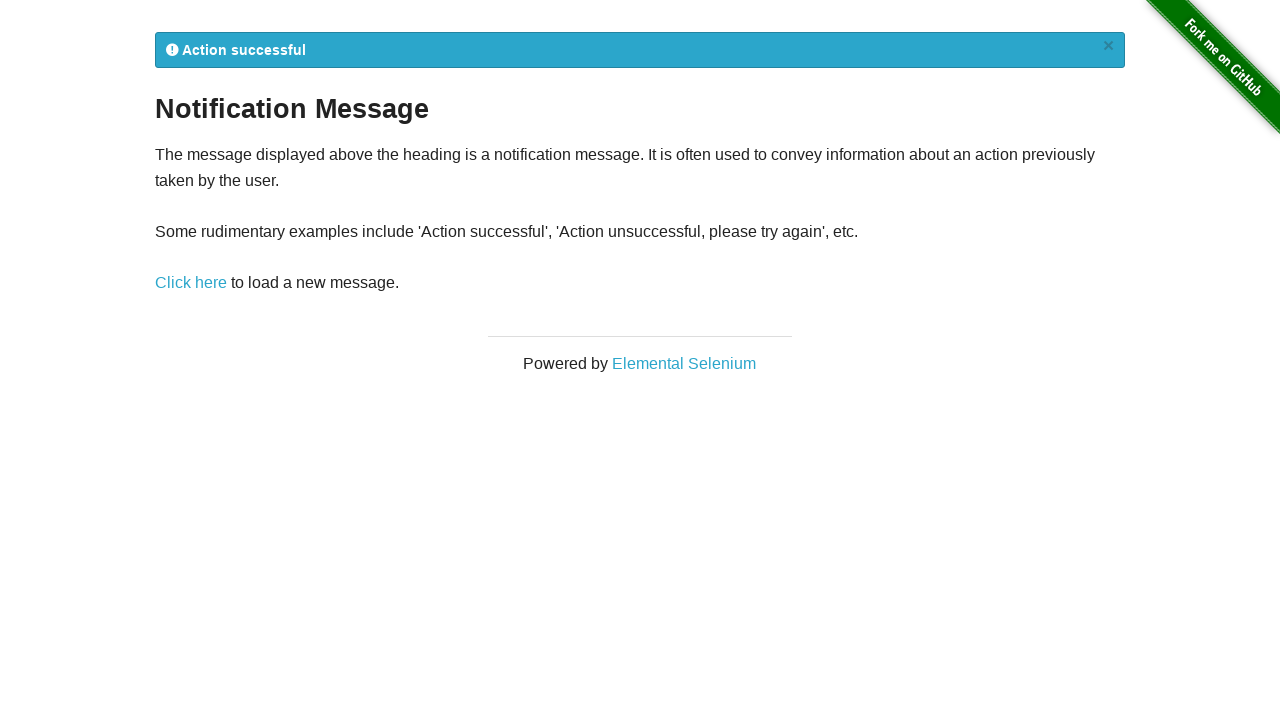

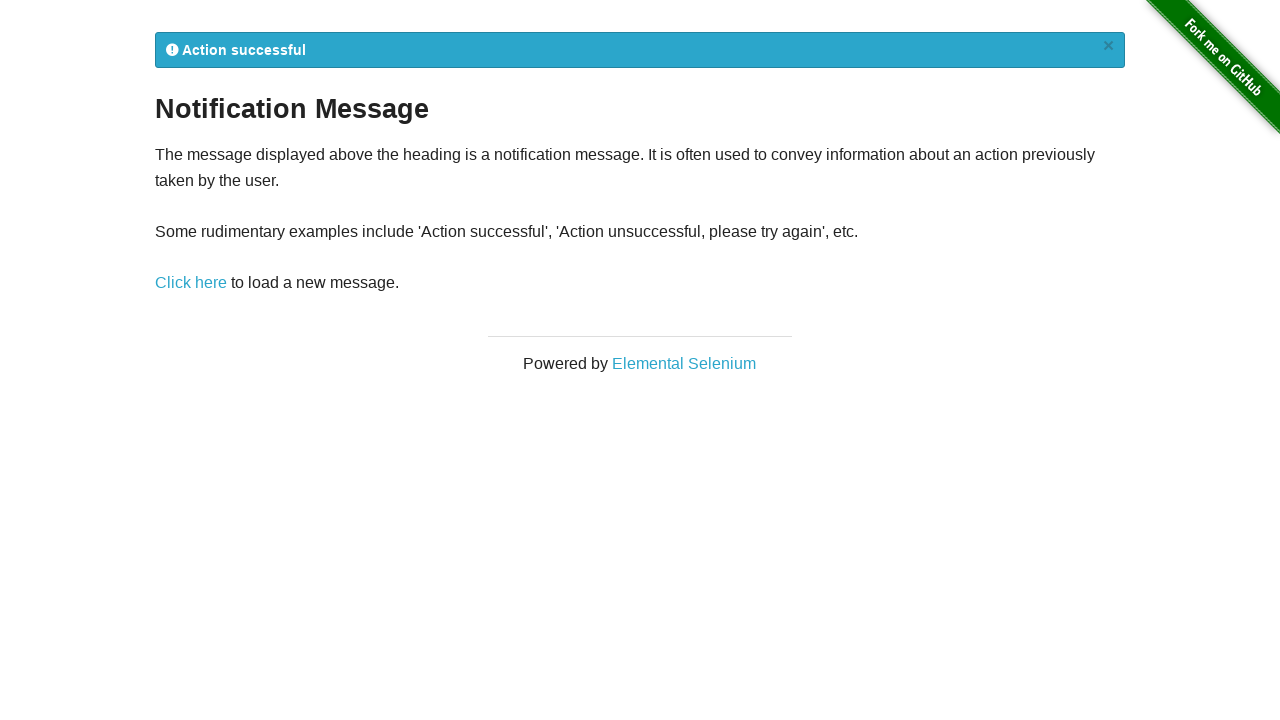